Tests file upload functionality by selecting a file, submitting the form, and verifying the upload was successful by checking for the "File Uploaded!" confirmation message.

Starting URL: https://the-internet.herokuapp.com/upload

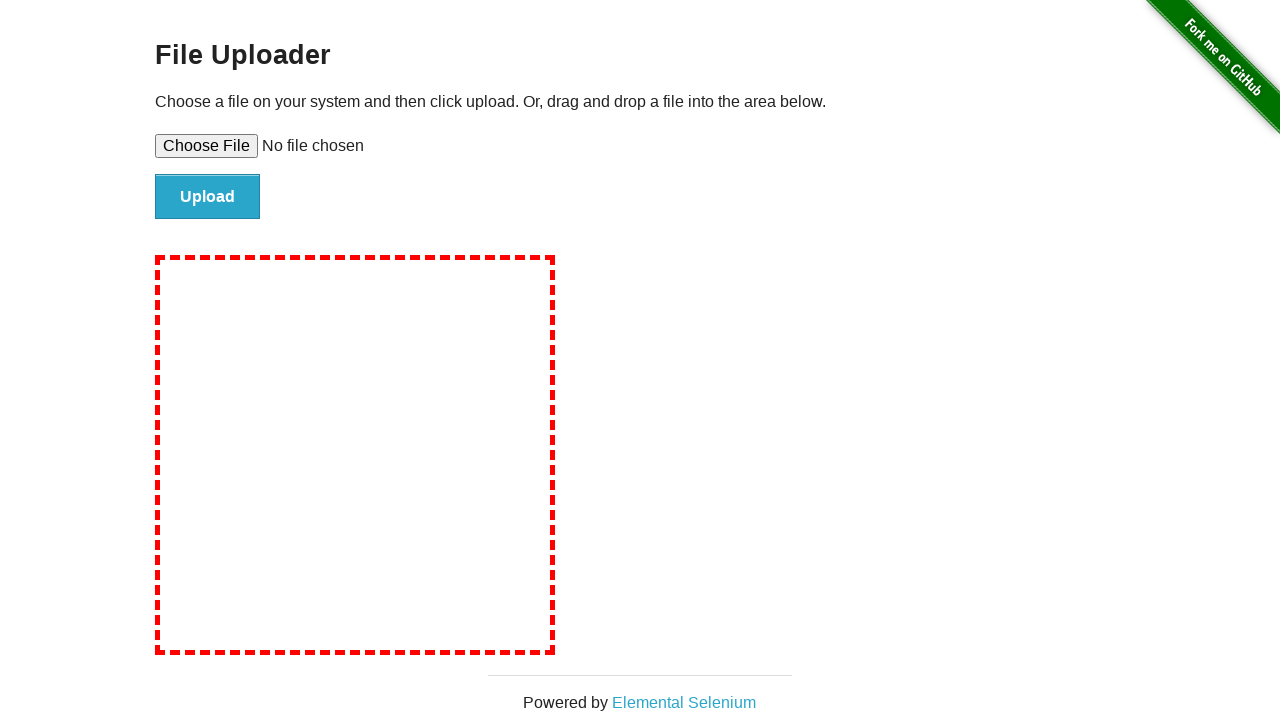

Verified page title contains 'The Internet'
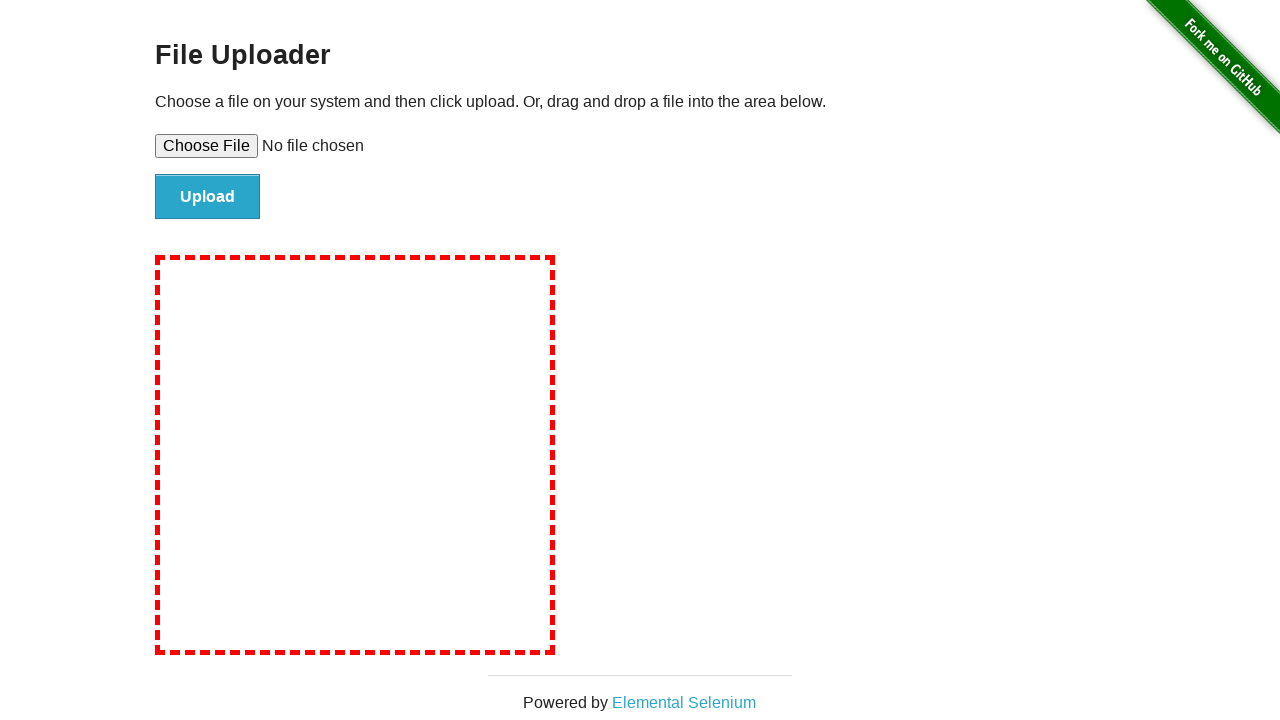

Created temporary test file for upload
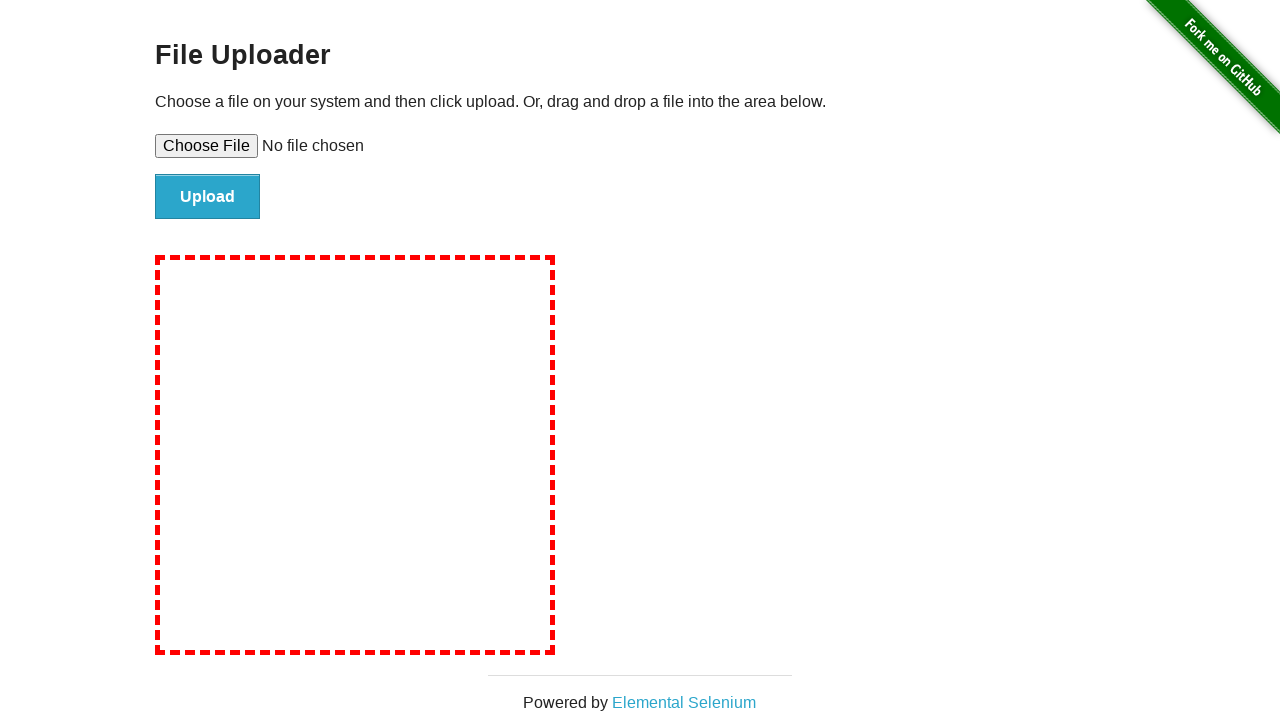

Selected test file for upload via file input
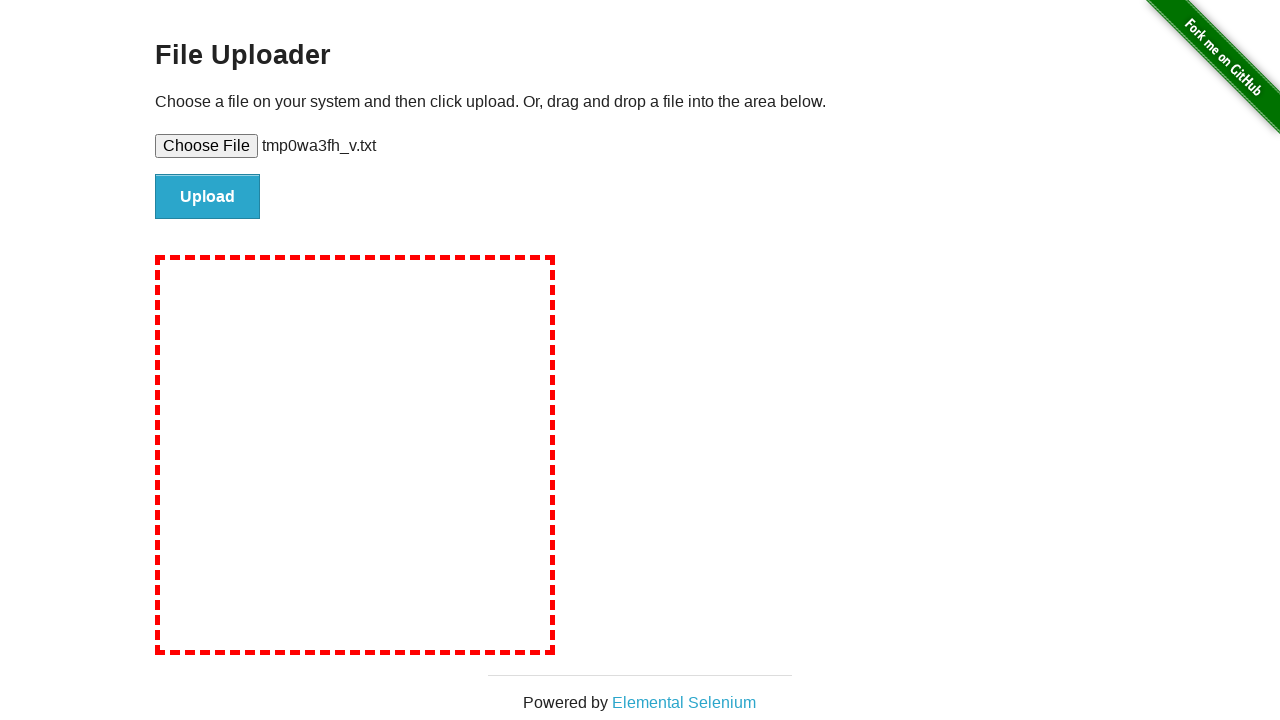

Clicked file submit button at (208, 197) on #file-submit
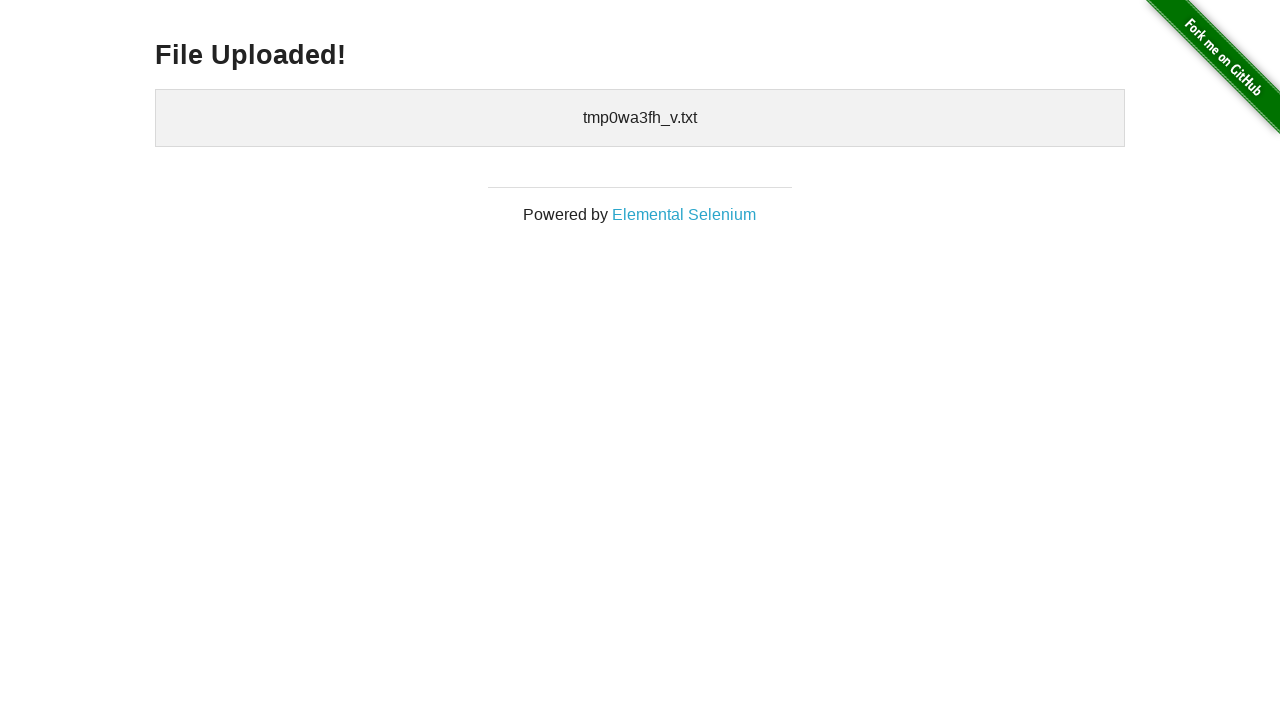

Waited for success message element to load
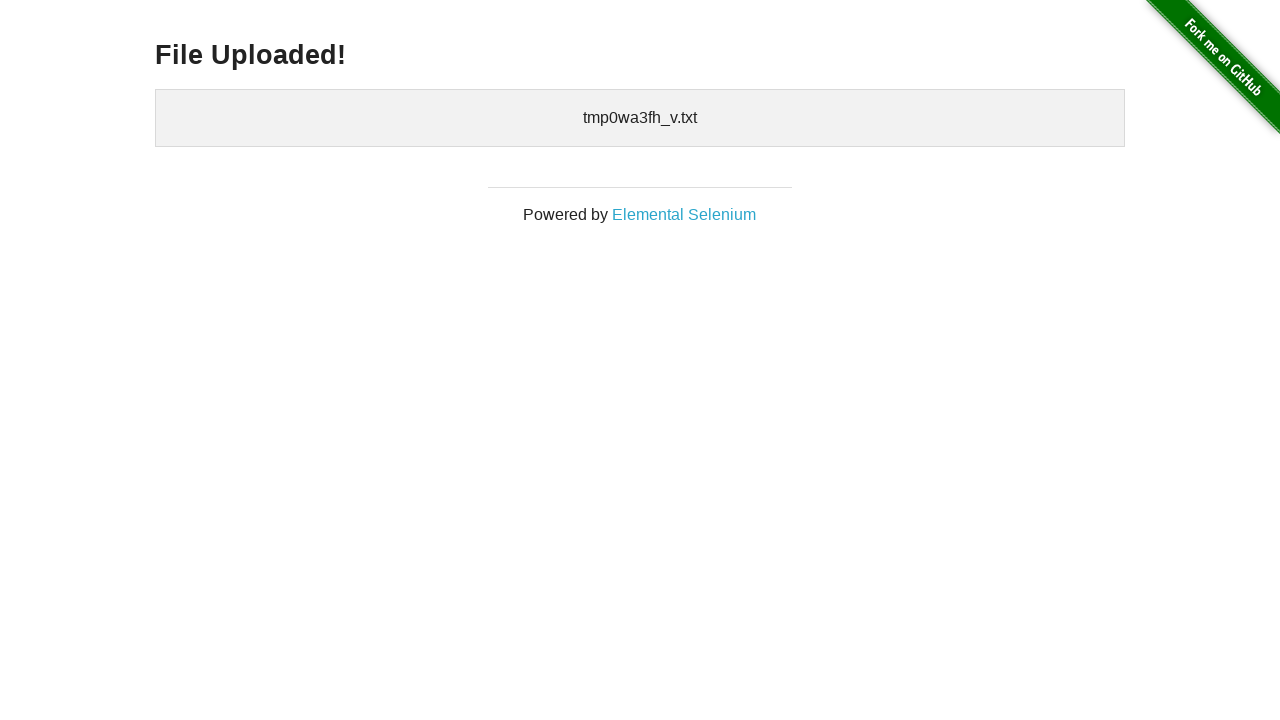

Retrieved success message text content
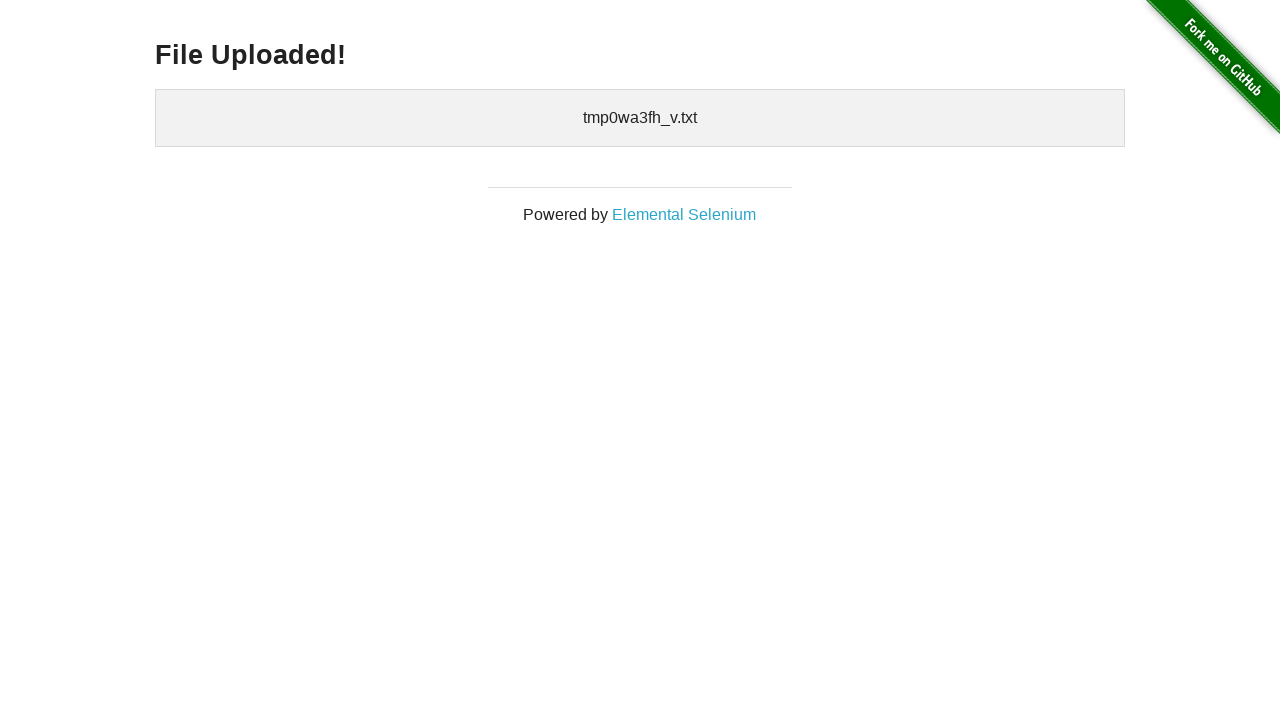

Verified 'File Uploaded!' message in result
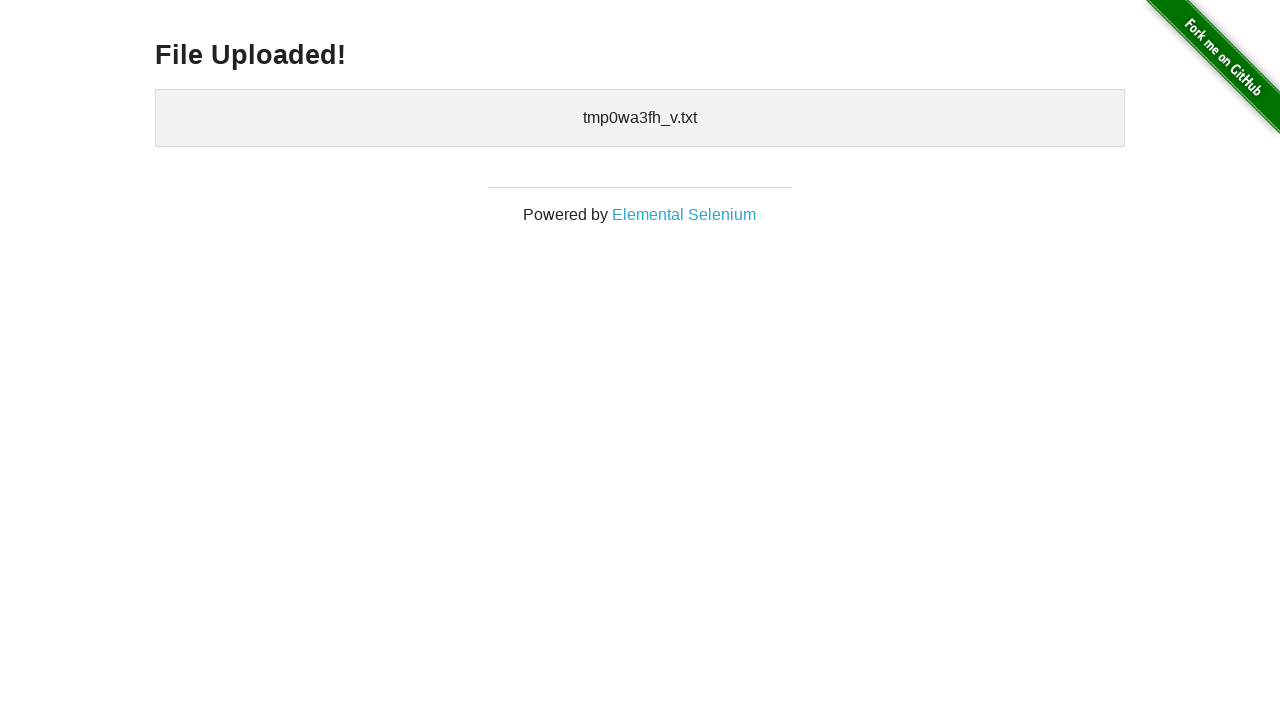

Cleaned up temporary test file
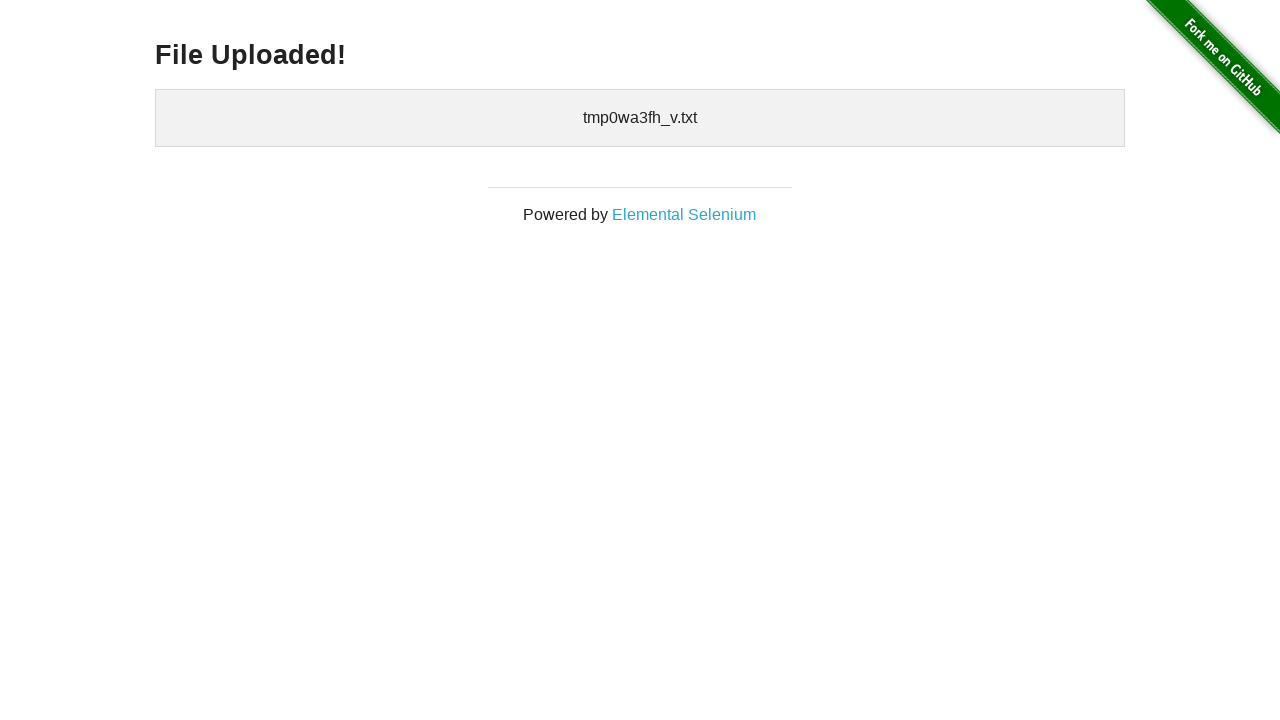

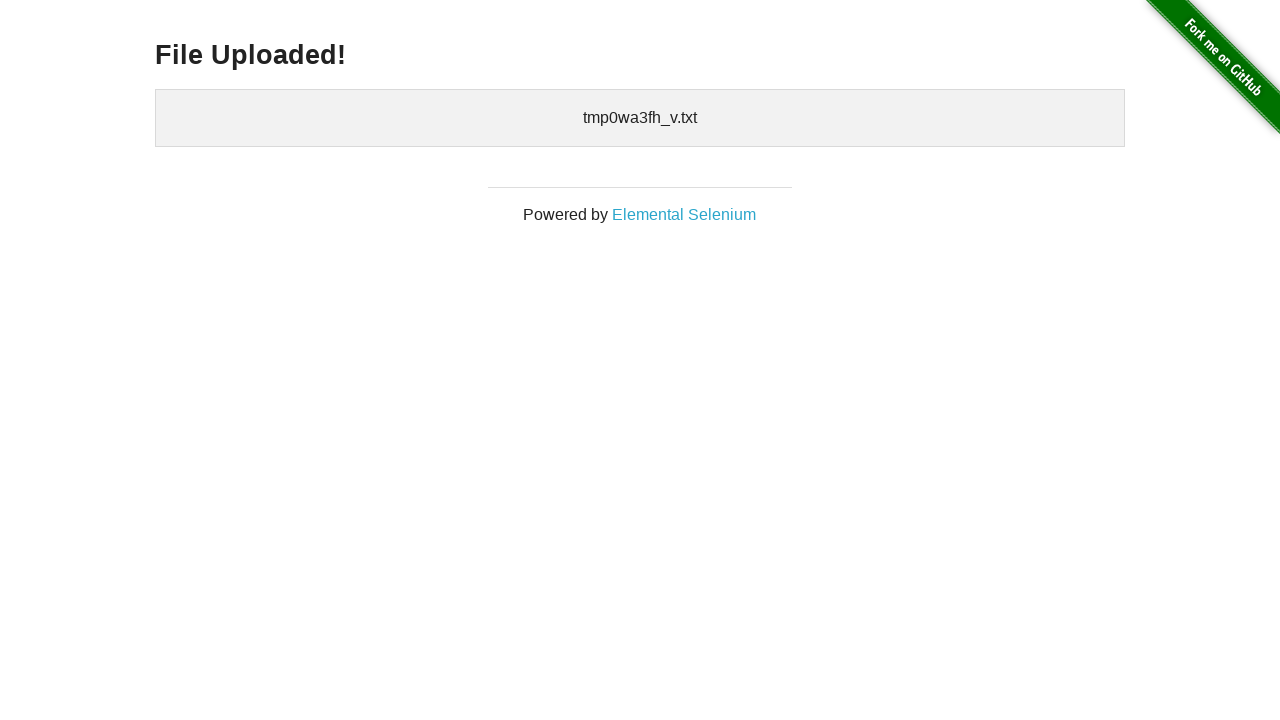